Tests alternative waiting strategies by clicking an AJAX button and waiting for network idle state before verifying the success message.

Starting URL: http://uitestingplayground.com/ajax

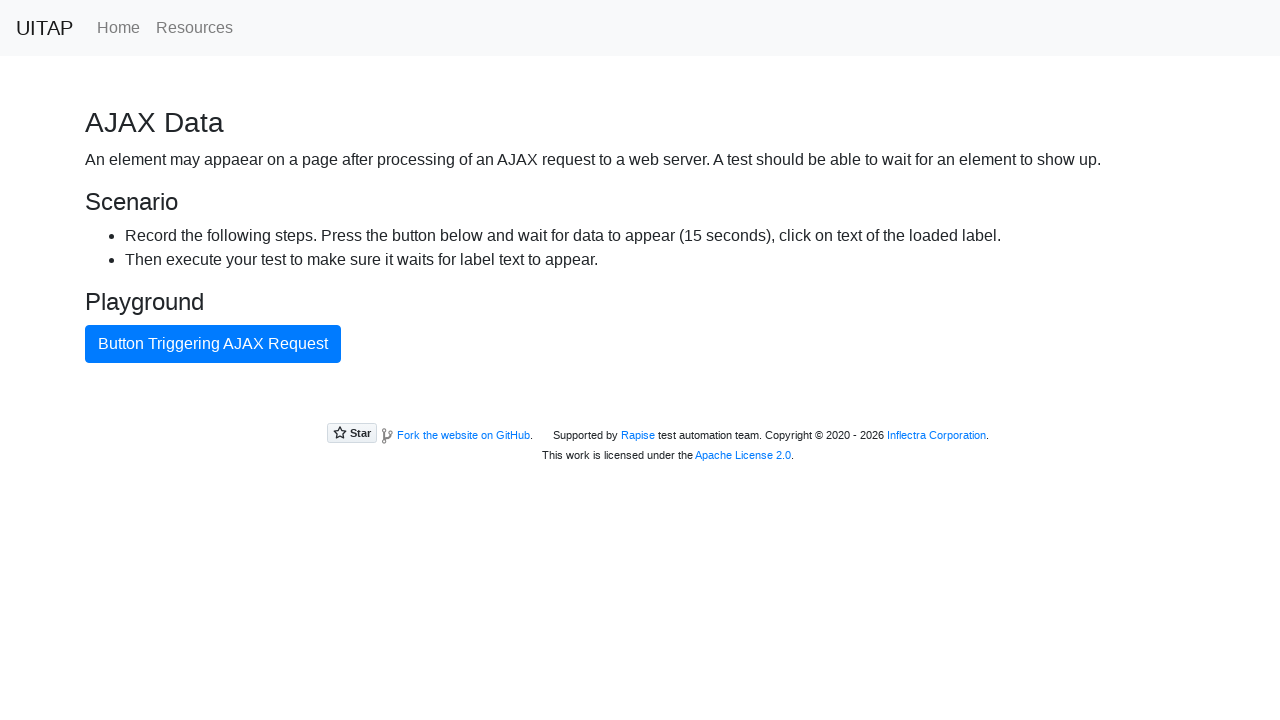

Clicked button that triggers AJAX request at (213, 344) on internal:text="Button Triggering AJAX Request"i
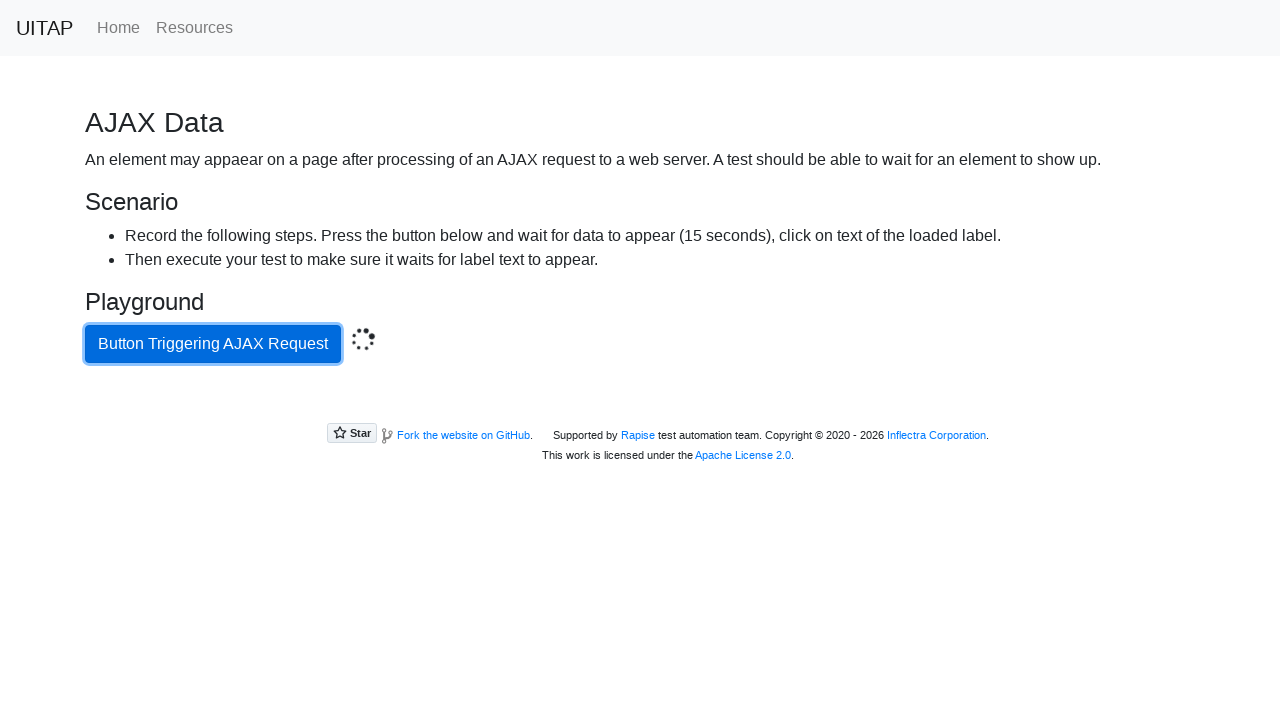

Waited for network to reach idle state
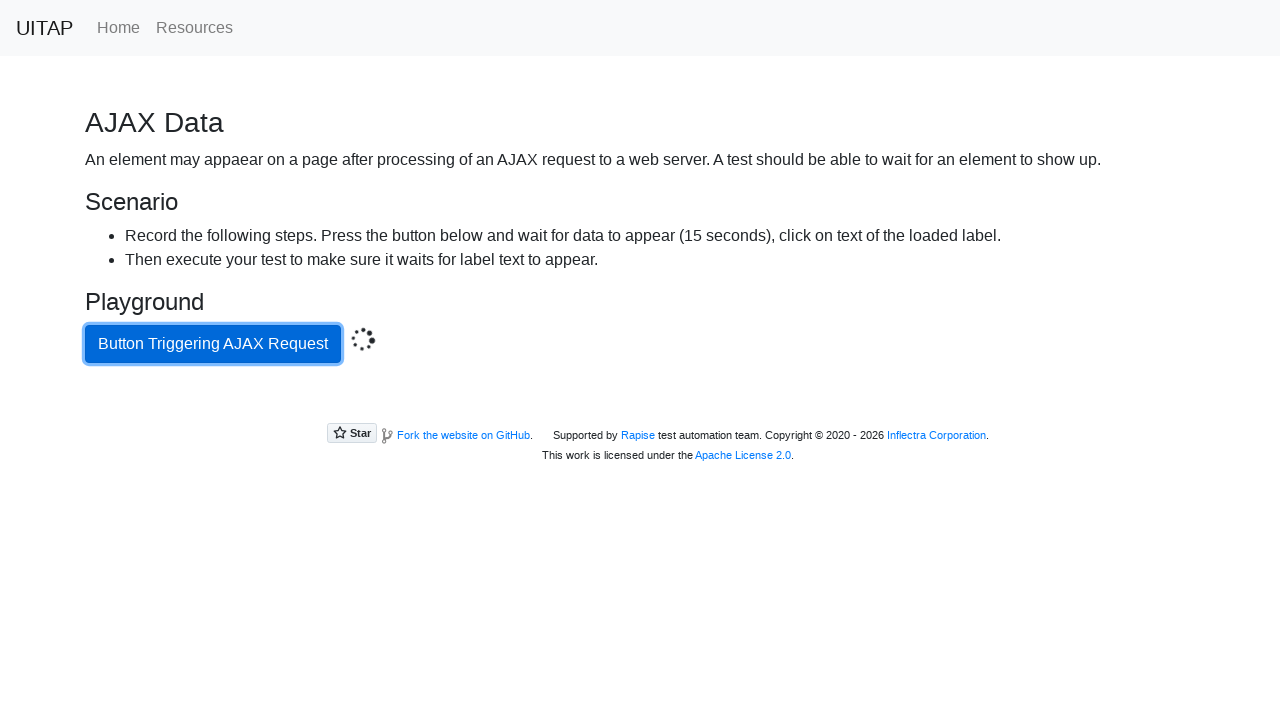

Located success message element with class bg-success
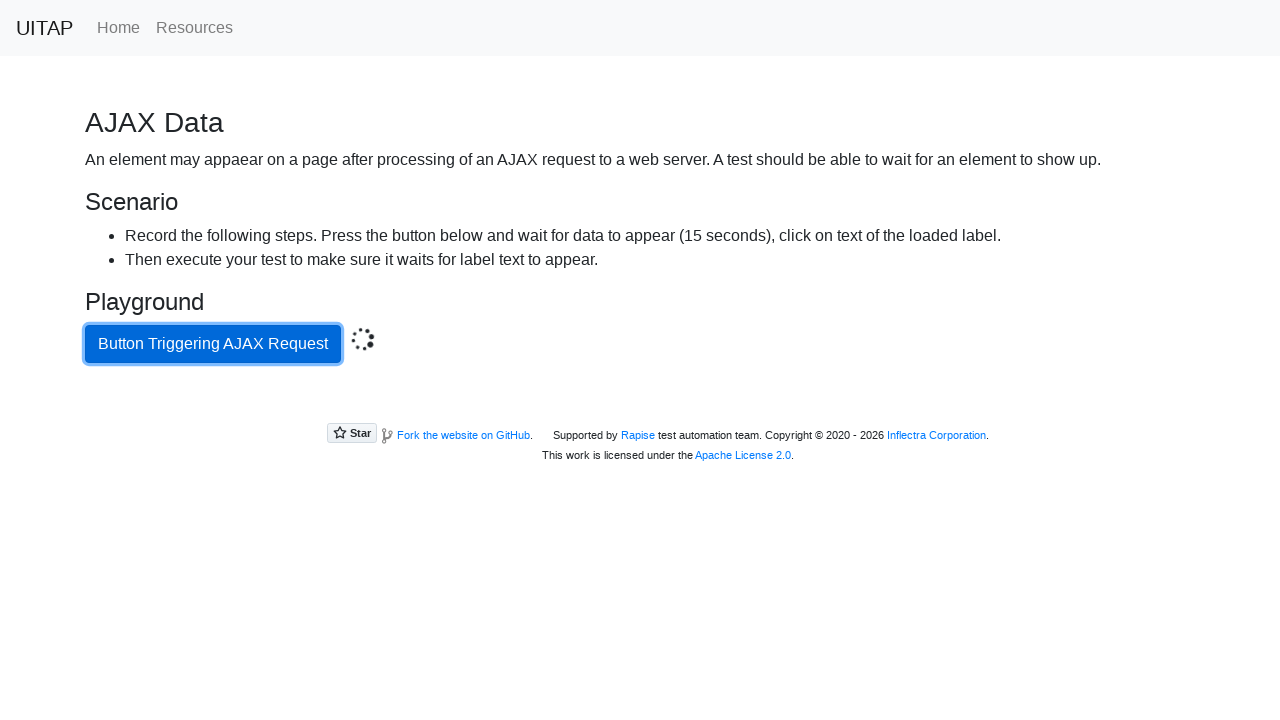

Retrieved text content from success message element
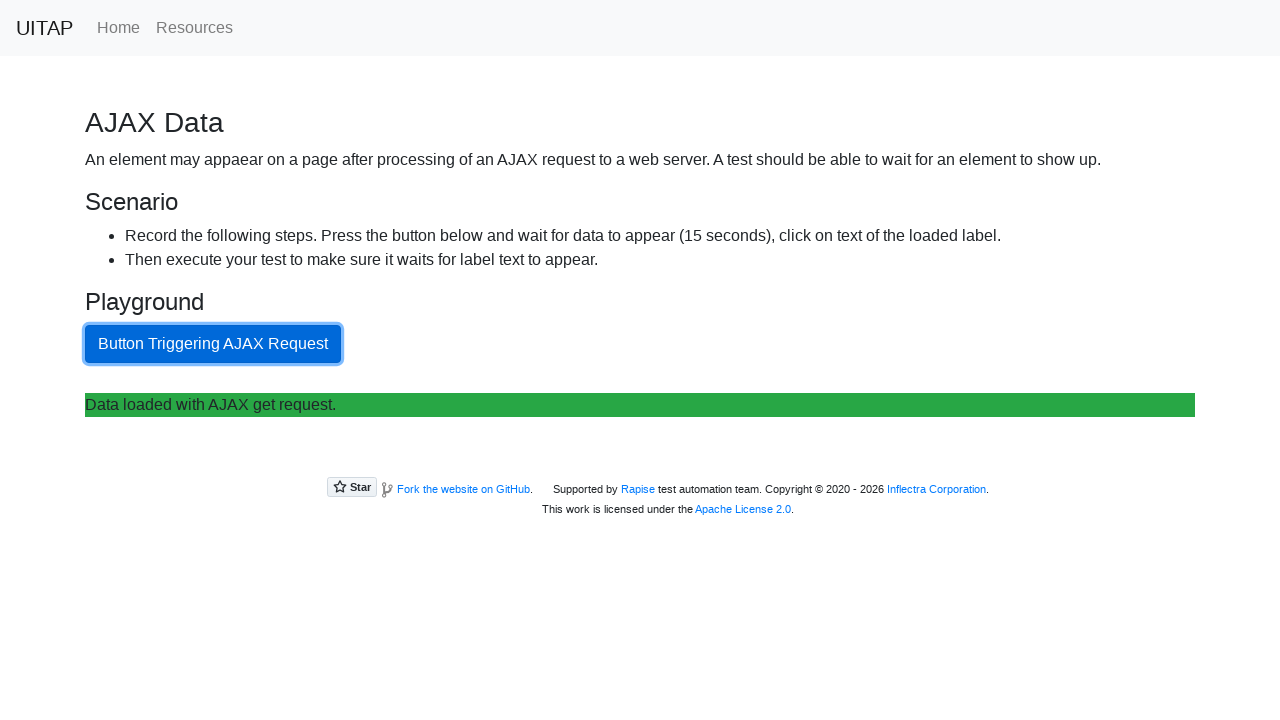

Verified success message text equals 'Data loaded with AJAX get request.'
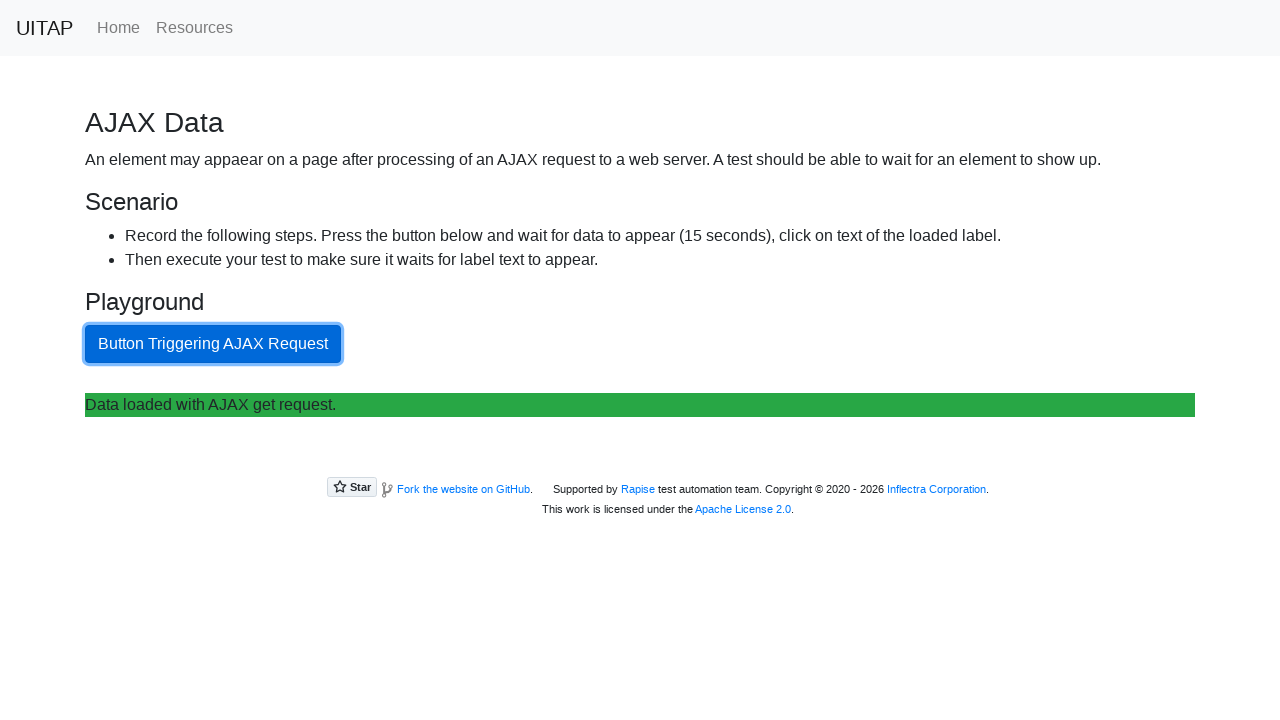

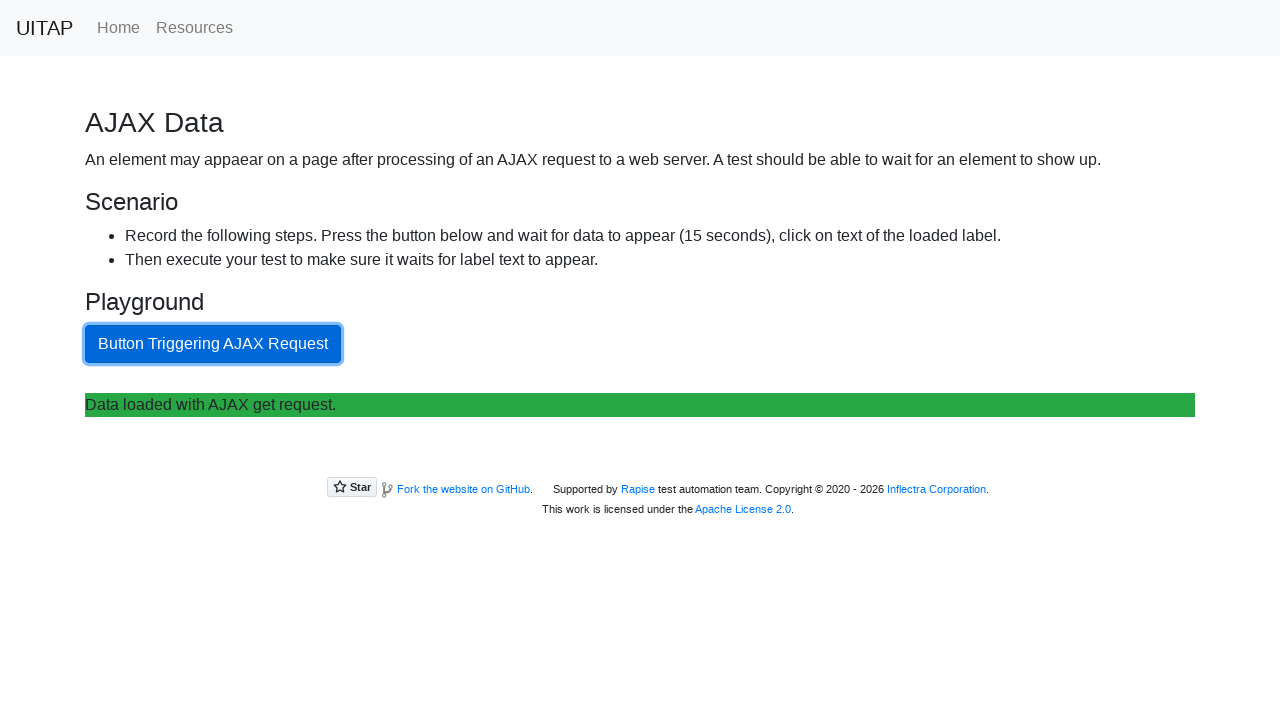